Tests that the Test Otomasyonu website title contains the expected text

Starting URL: https://www.testotomasyonu.com

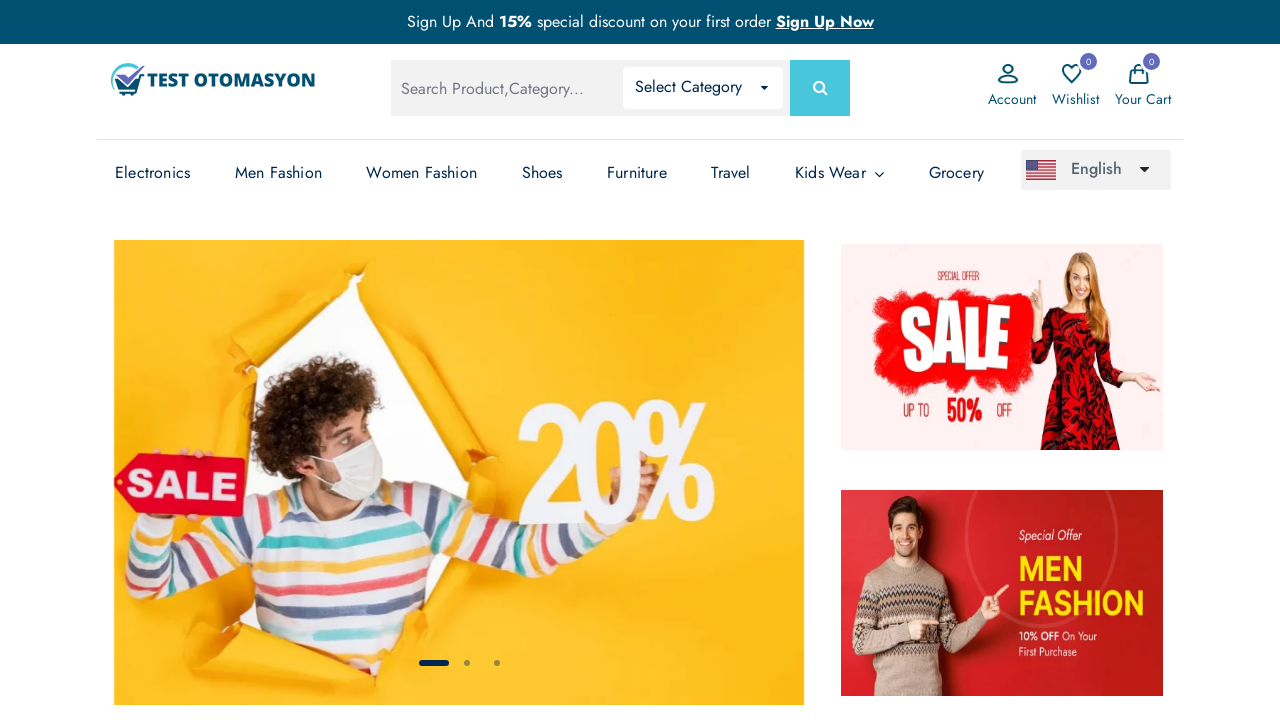

Retrieved page title
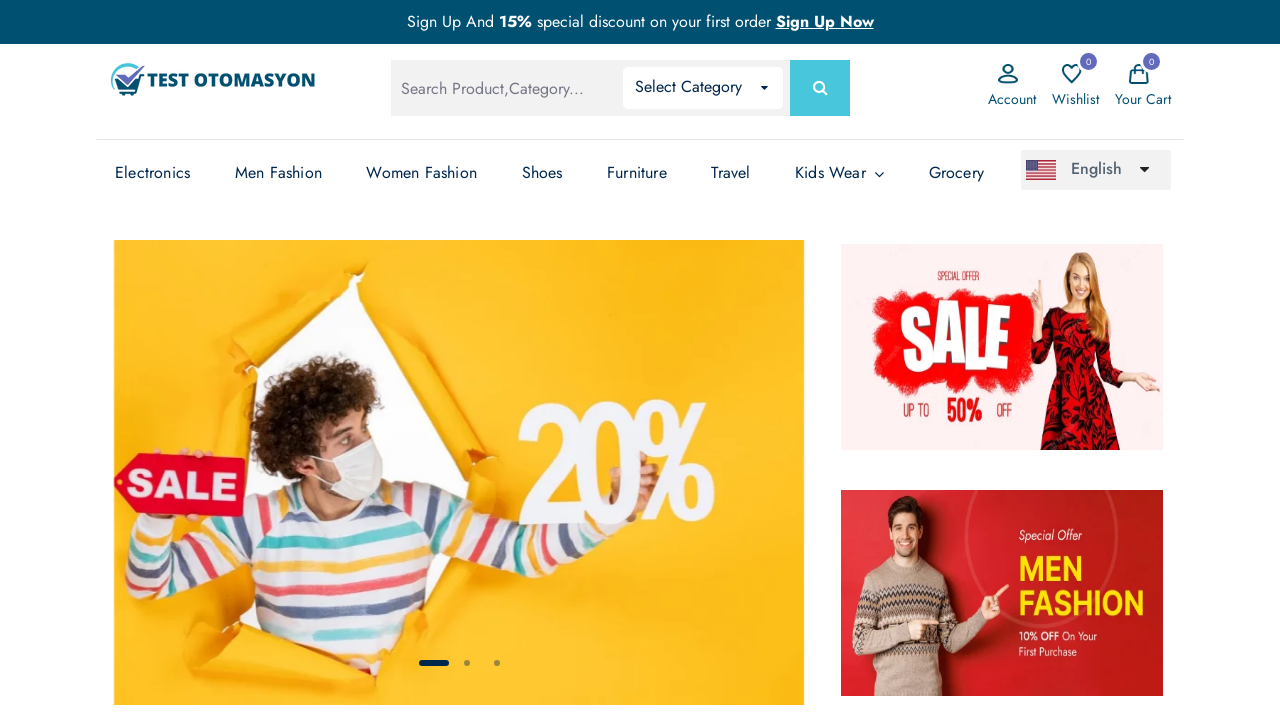

Set expected title content to 'Test Otomasyonu'
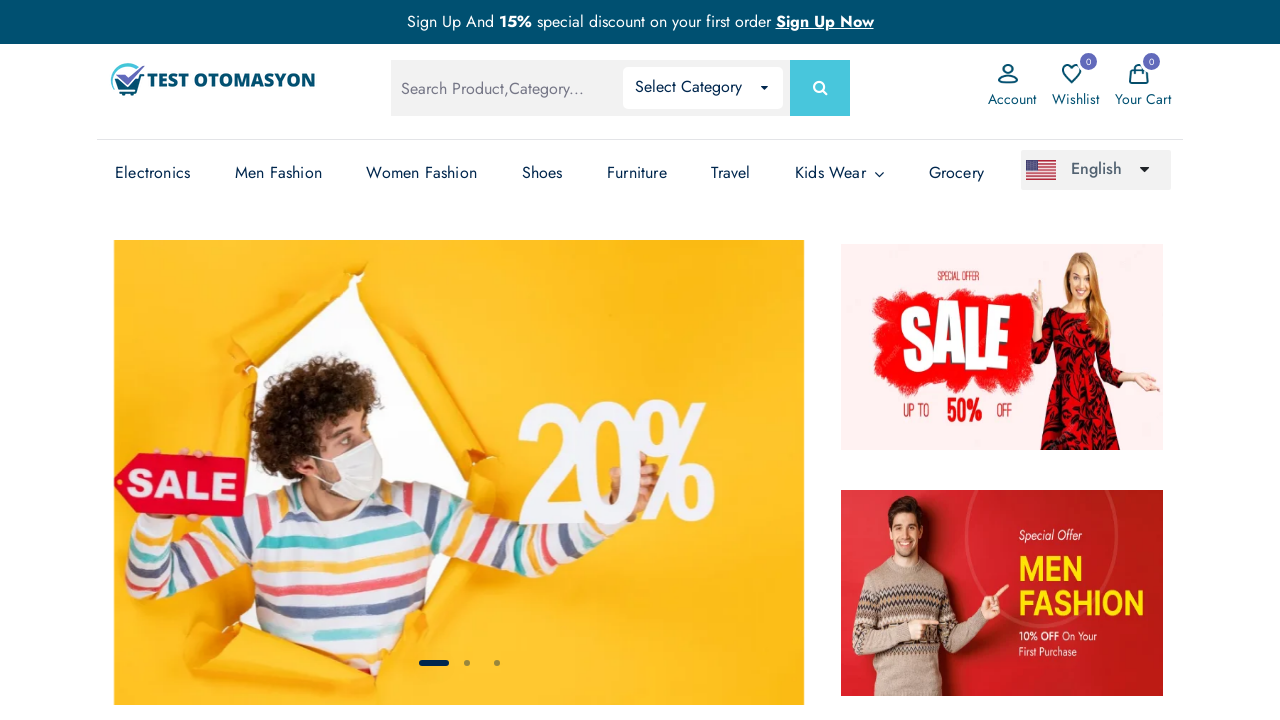

Page title contains expected text - test PASSED
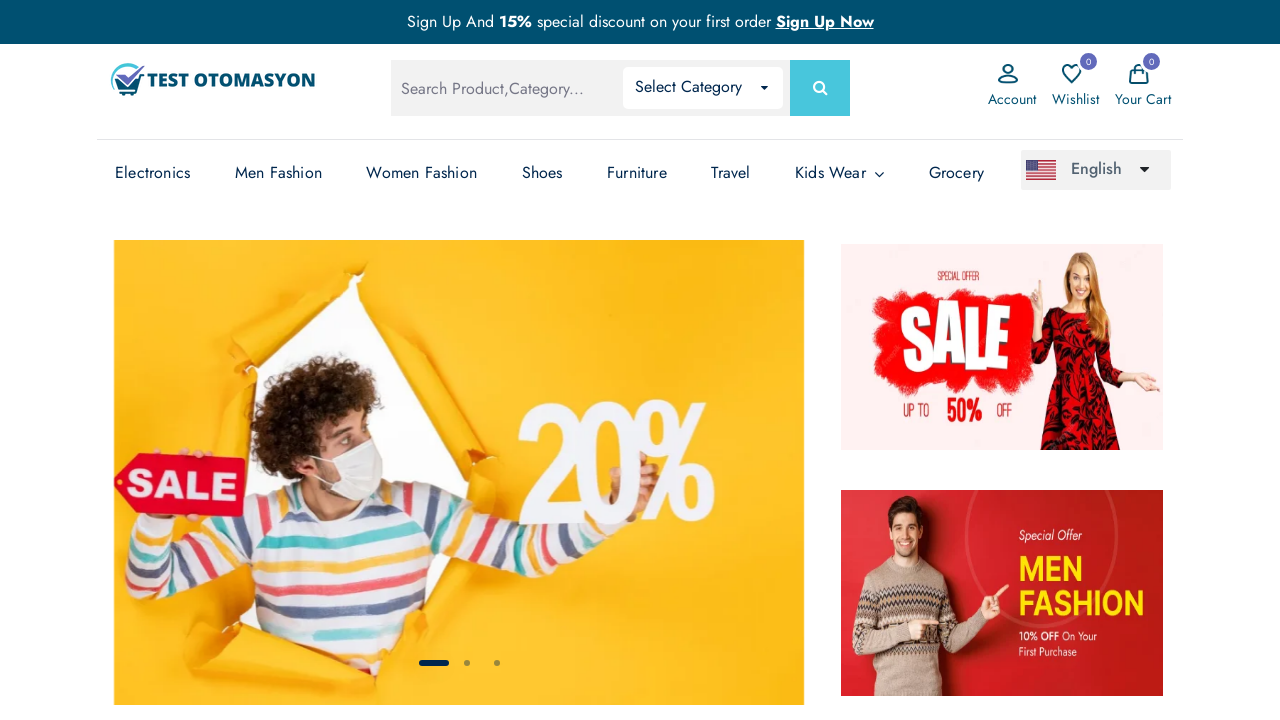

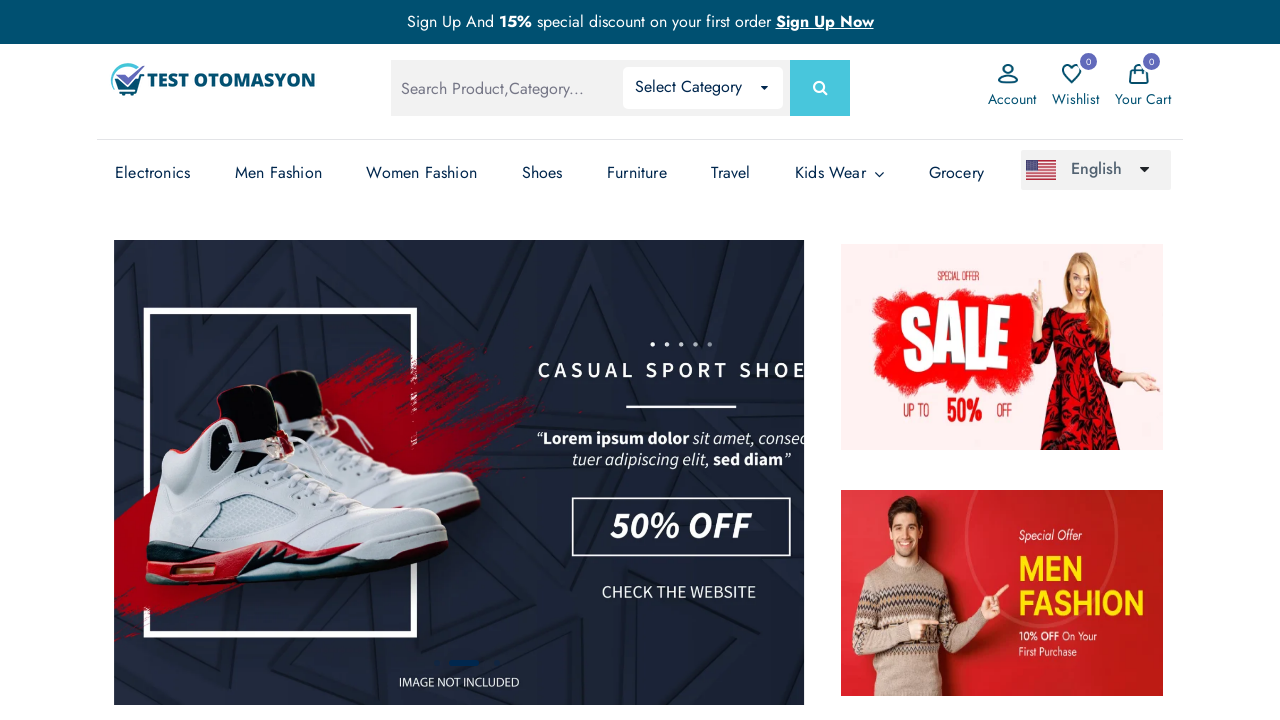